Navigates to carbon.now.sh with one-light theme and dark blue background, then clicks the Export button to generate a code snippet image

Starting URL: https://carbon.now.sh/?bg=rgba(29%2C40%2C104%2C1)&t=one-light&wt=none&l=application%2Ftypescript&ds=true&dsyoff=20px&dsblur=68px&wc=true&wa=true&pv=56px&ph=56px&ln=false&fl=1&fm=Hack&fs=14px&lh=143%25&si=false&es=2x&wm=false&code=let%20x%20%3D%2042%3B

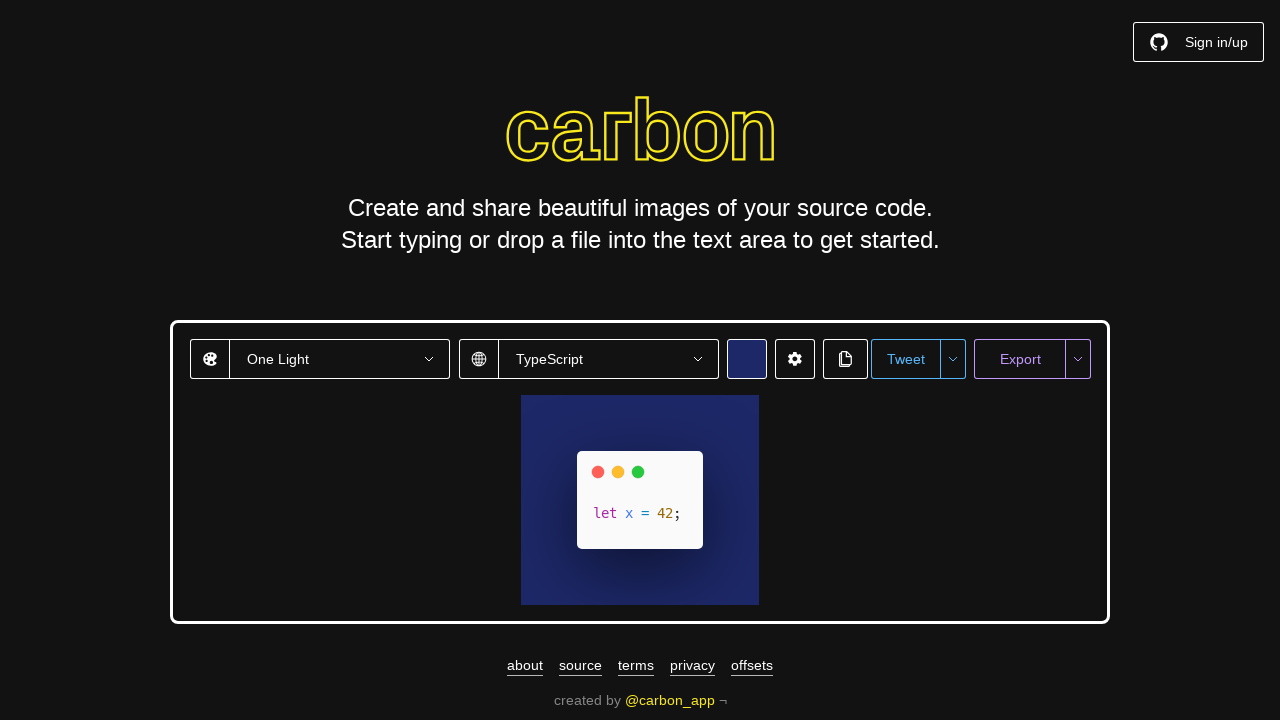

Waited for Export button to load on carbon.now.sh
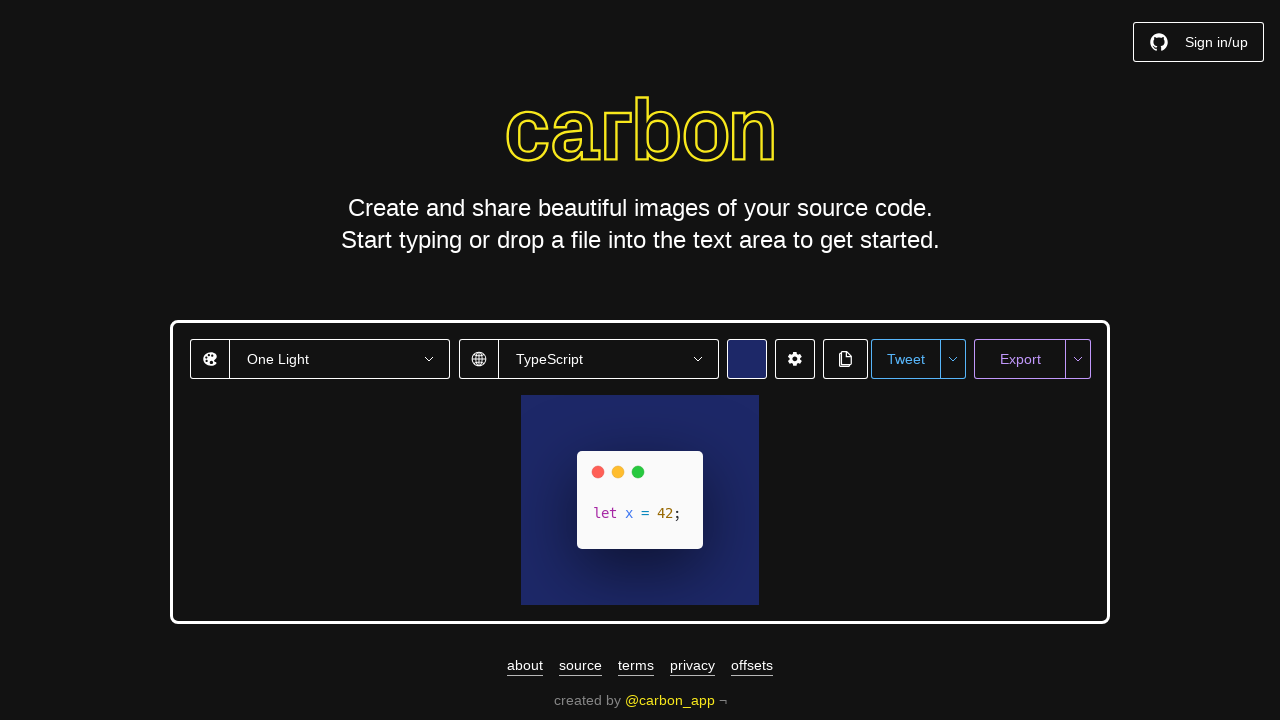

Clicked Export button to generate code snippet image at (1020, 359) on xpath=//button[contains(text(),'Export')]
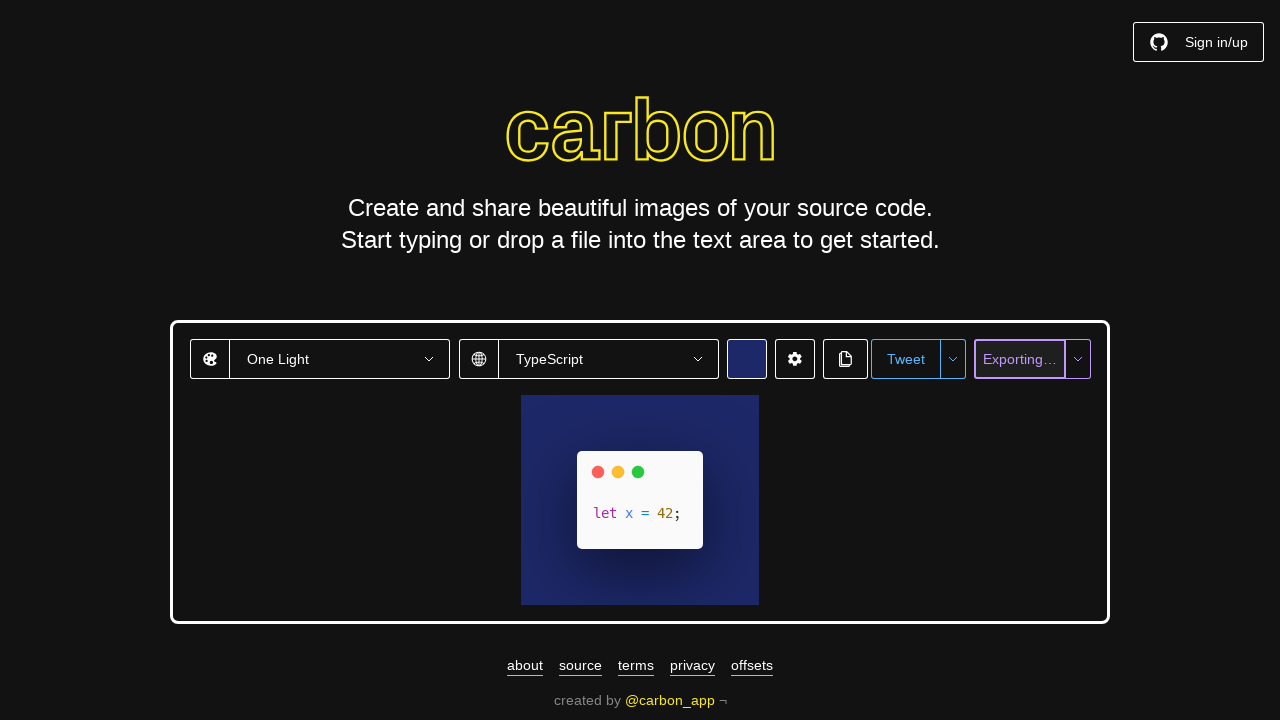

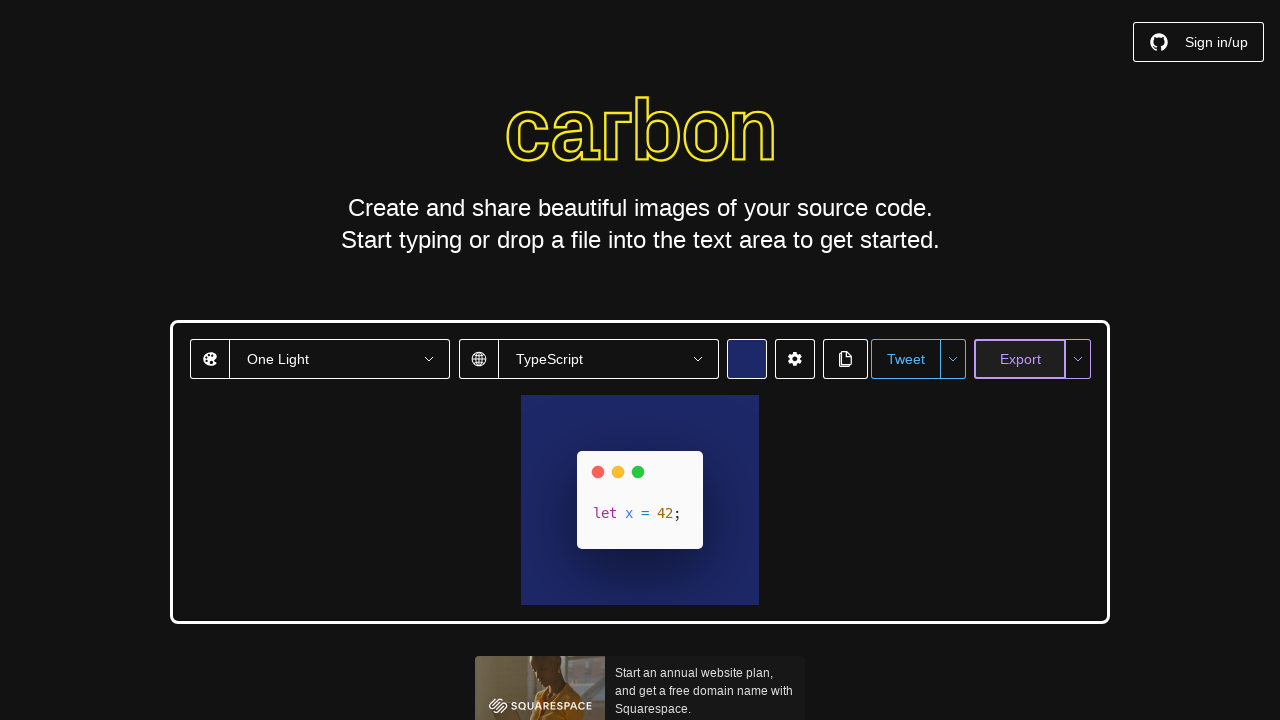